Demonstrates drag and drop functionality by dragging an element into a droppable area within an iframe

Starting URL: https://jqueryui.com/droppable/

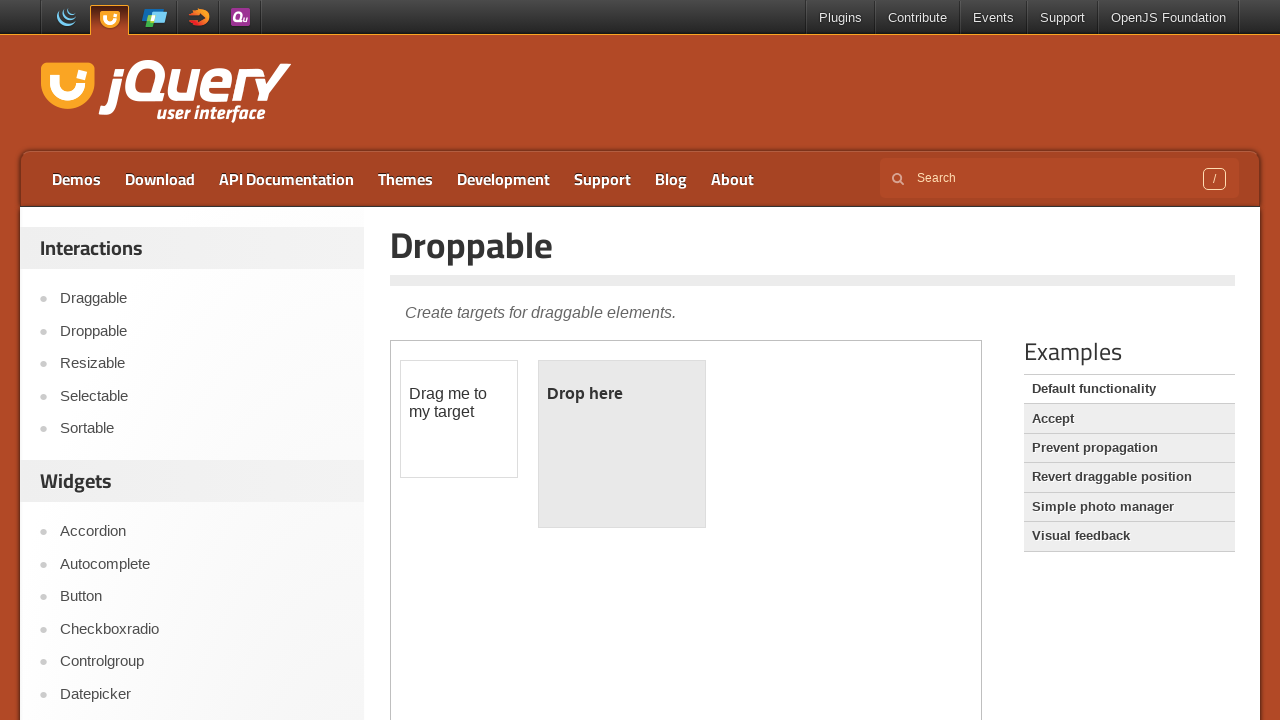

Navigated to jQuery UI droppable demo page
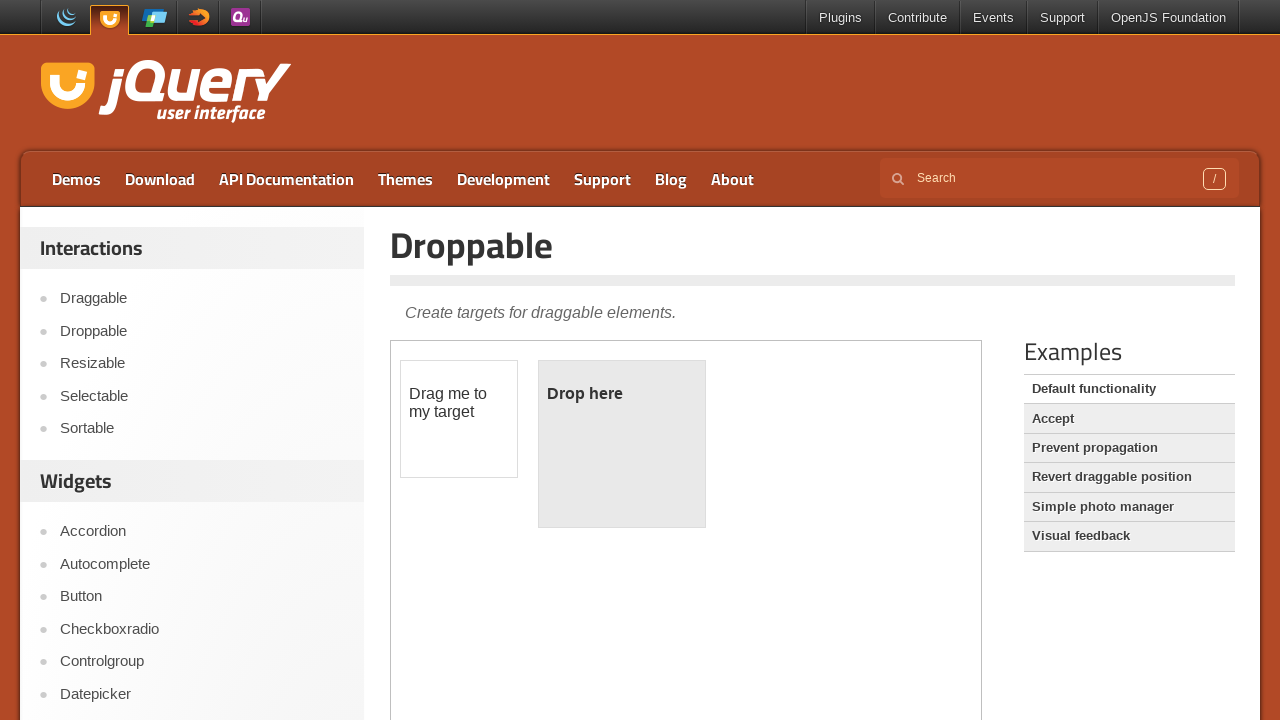

Located the iframe containing the drag and drop demo
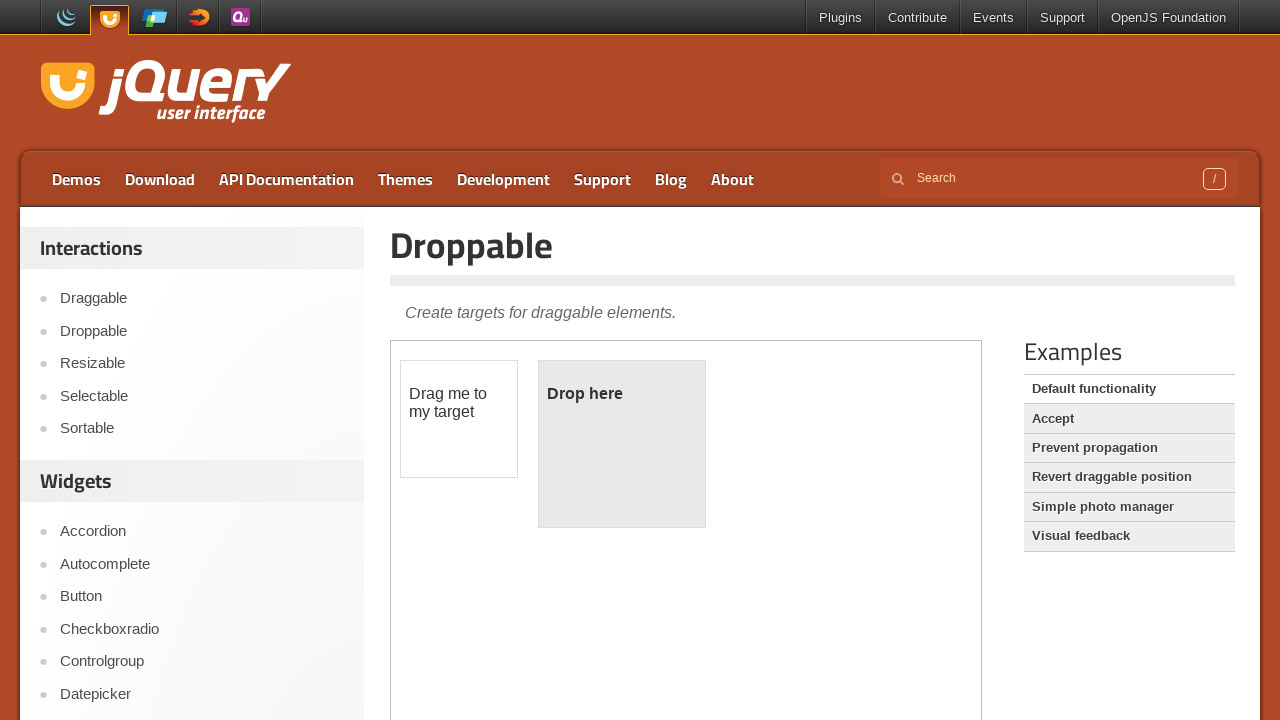

Located the draggable element
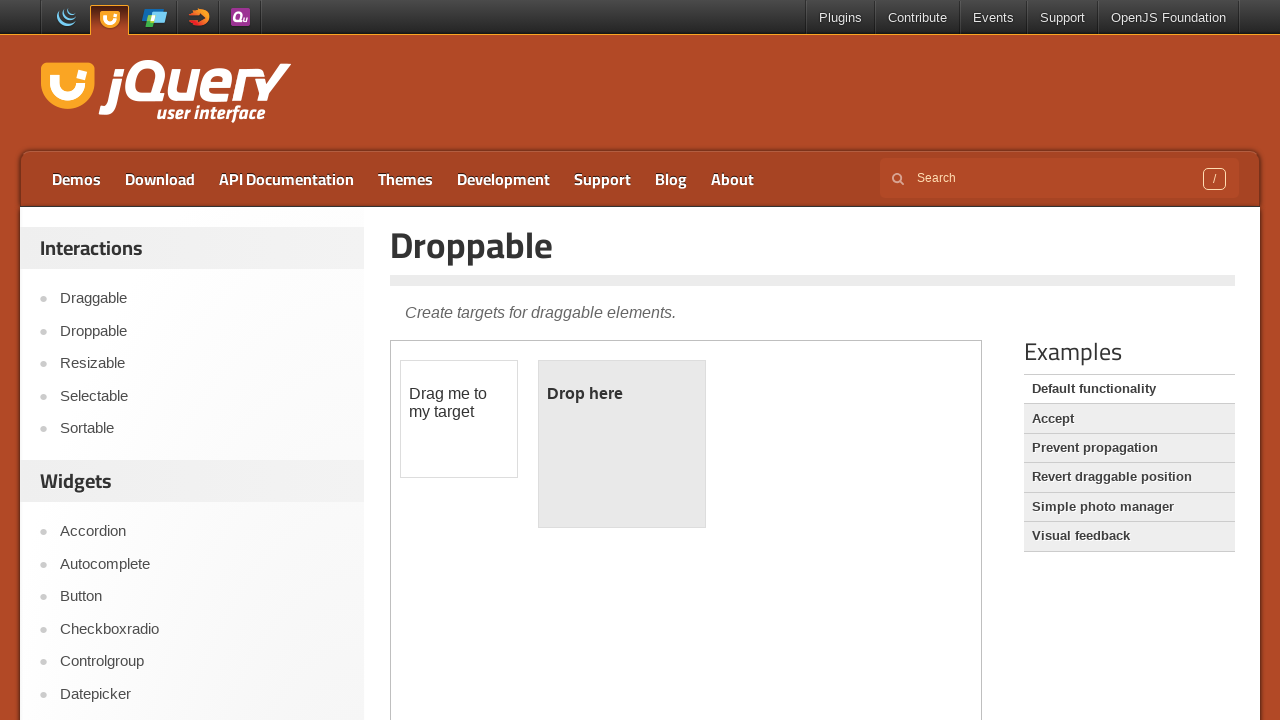

Located the droppable element
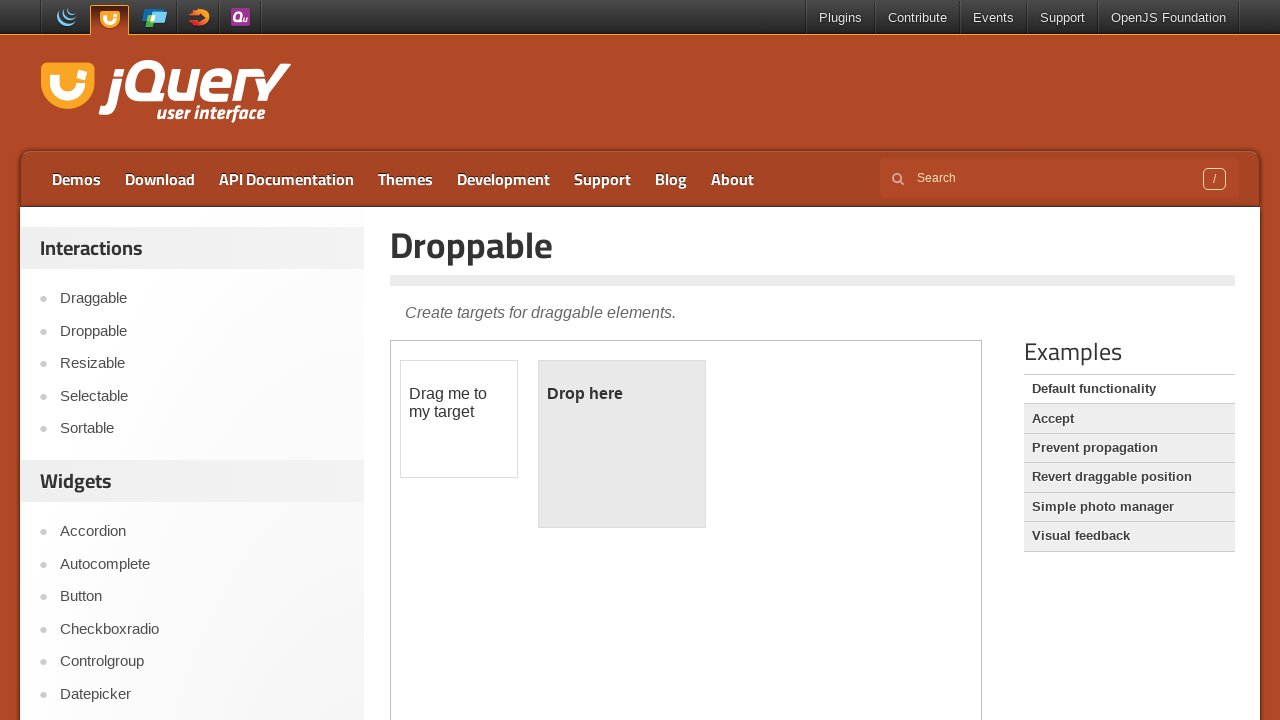

Dragged the draggable element into the droppable area at (622, 444)
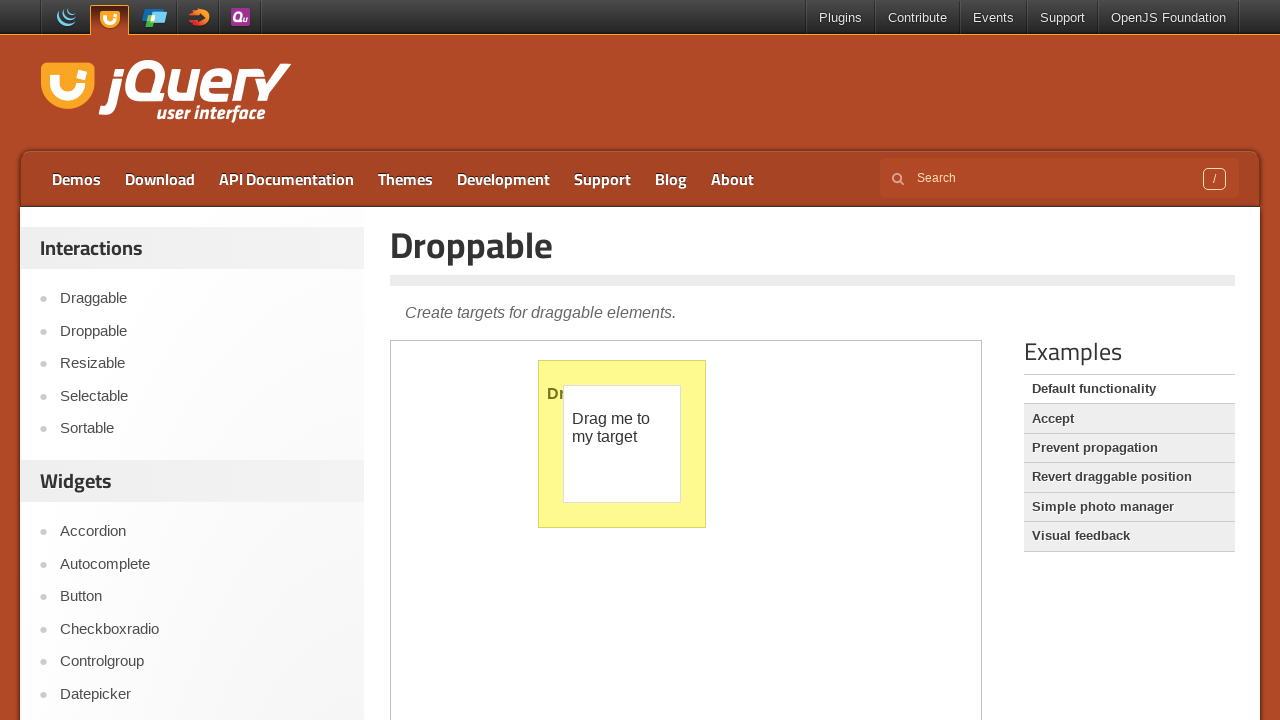

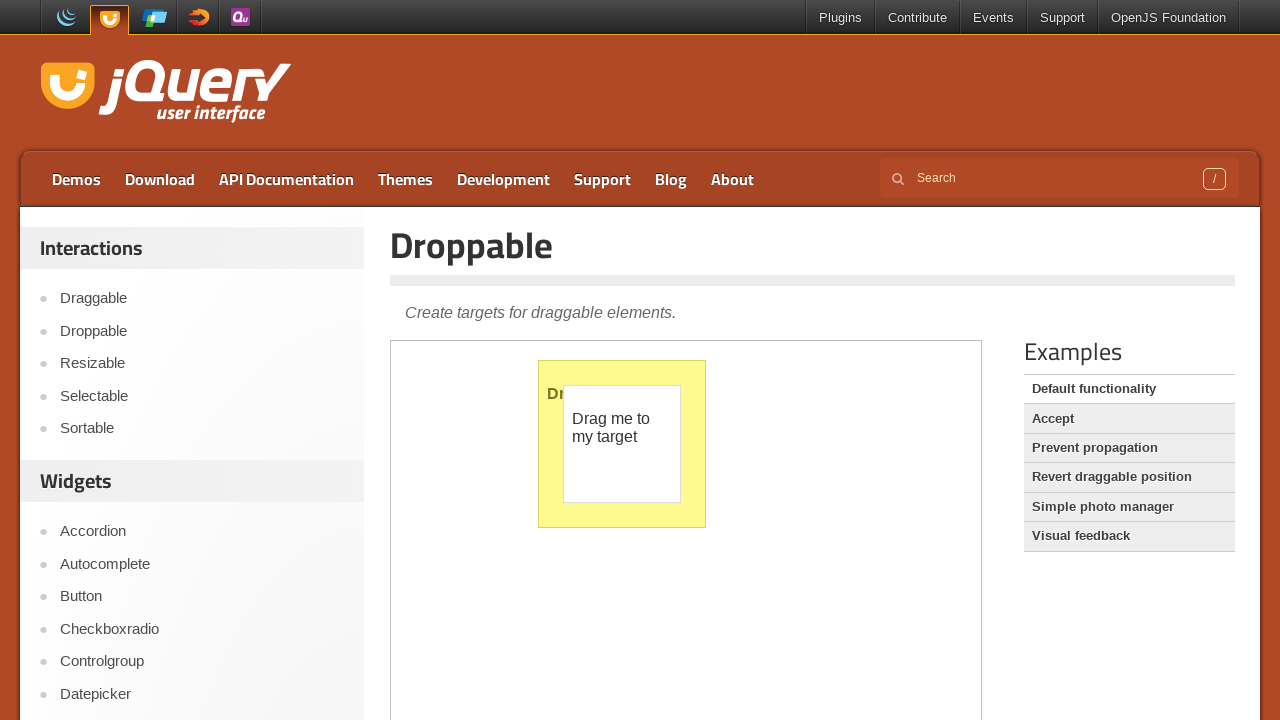